Tests keyboard key press functionality by sending a tab key using keyboard action and verifying the result text displays the correct key pressed.

Starting URL: http://the-internet.herokuapp.com/key_presses

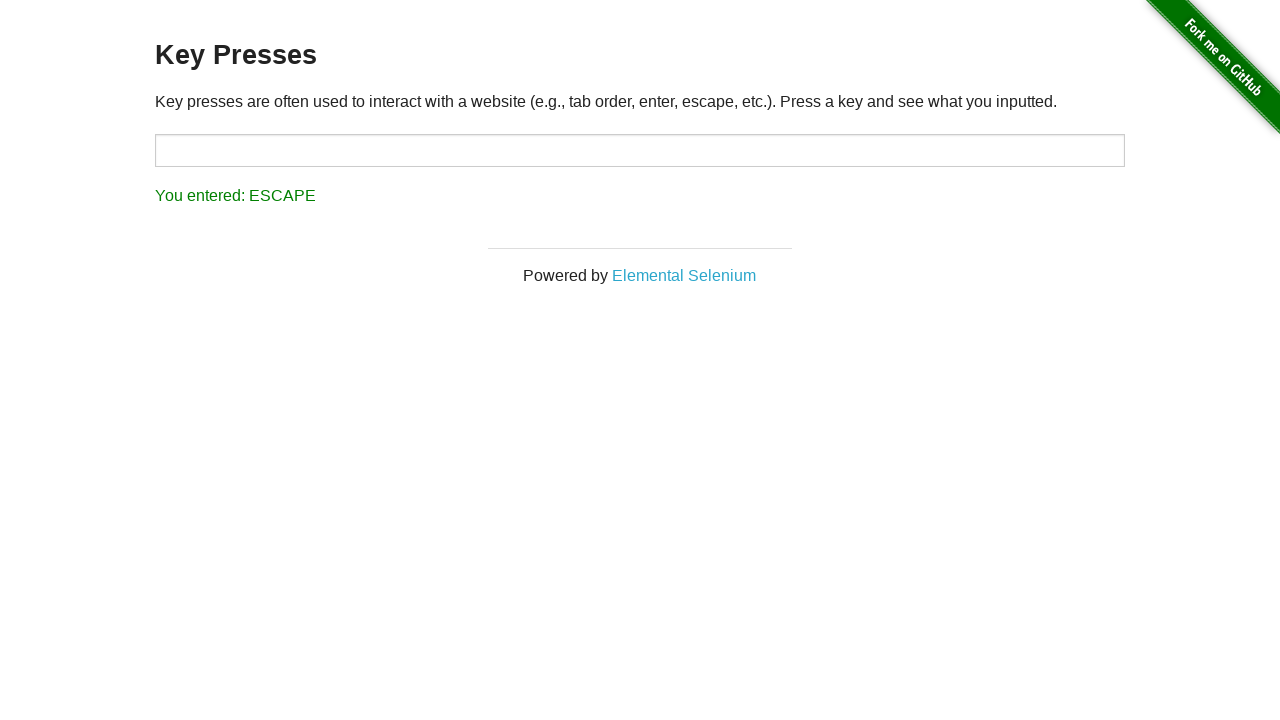

Pressed Tab key on keyboard
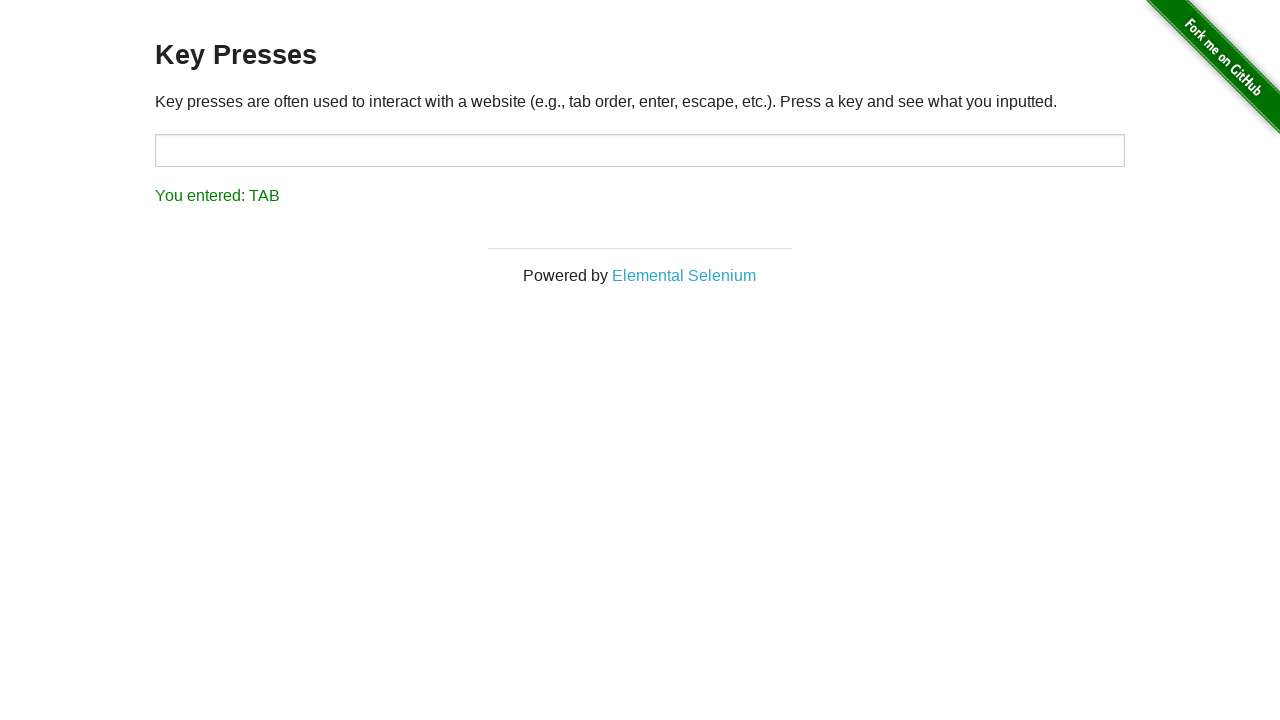

Waited for result element to be visible
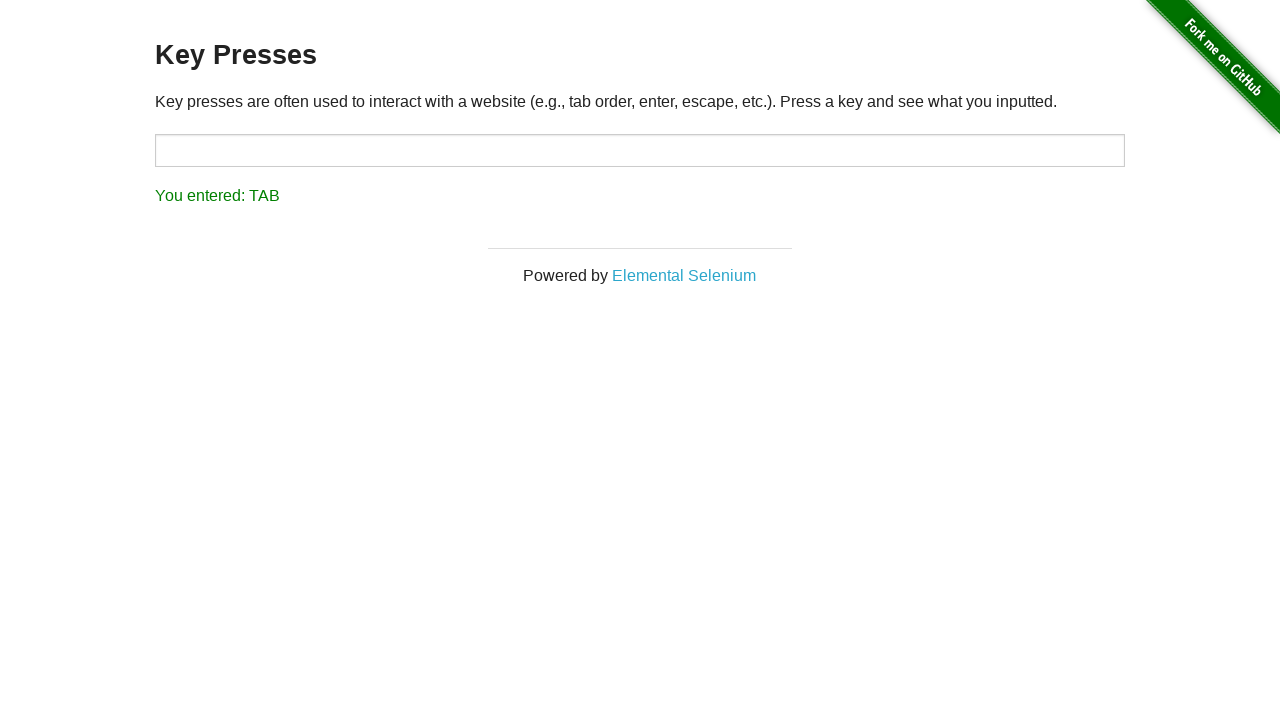

Retrieved result text content
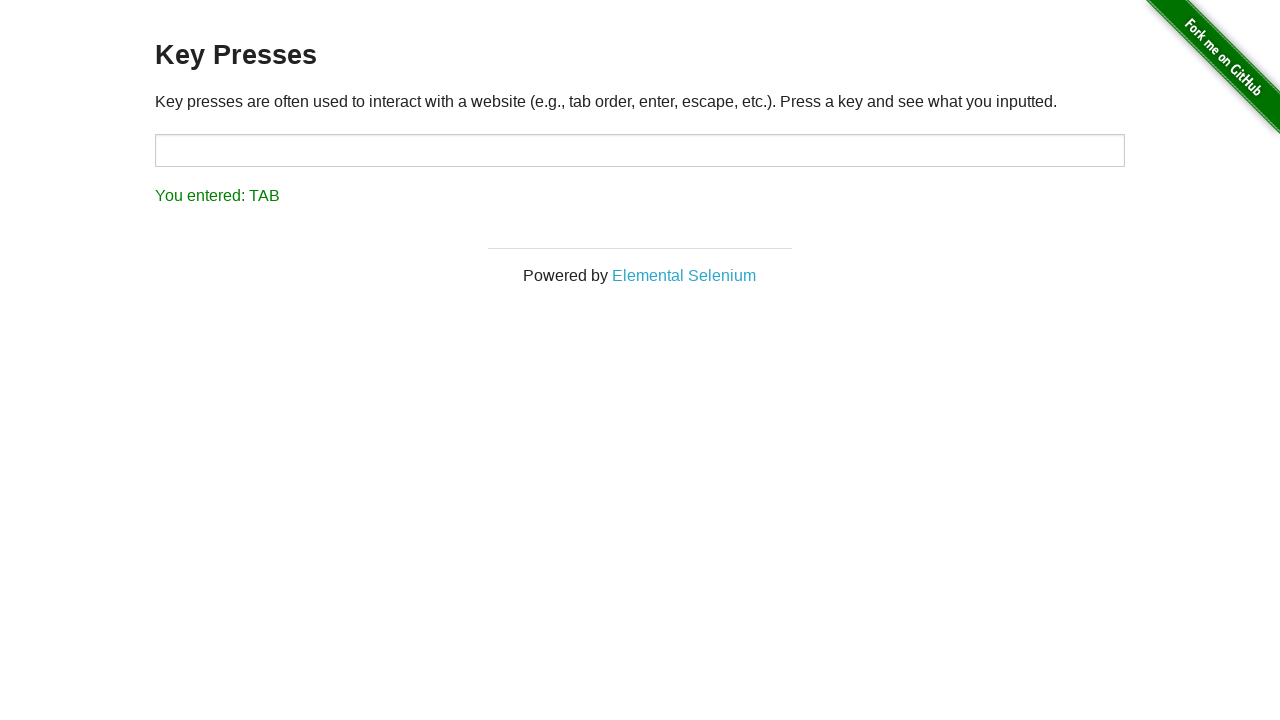

Verified result text displays 'You entered: TAB'
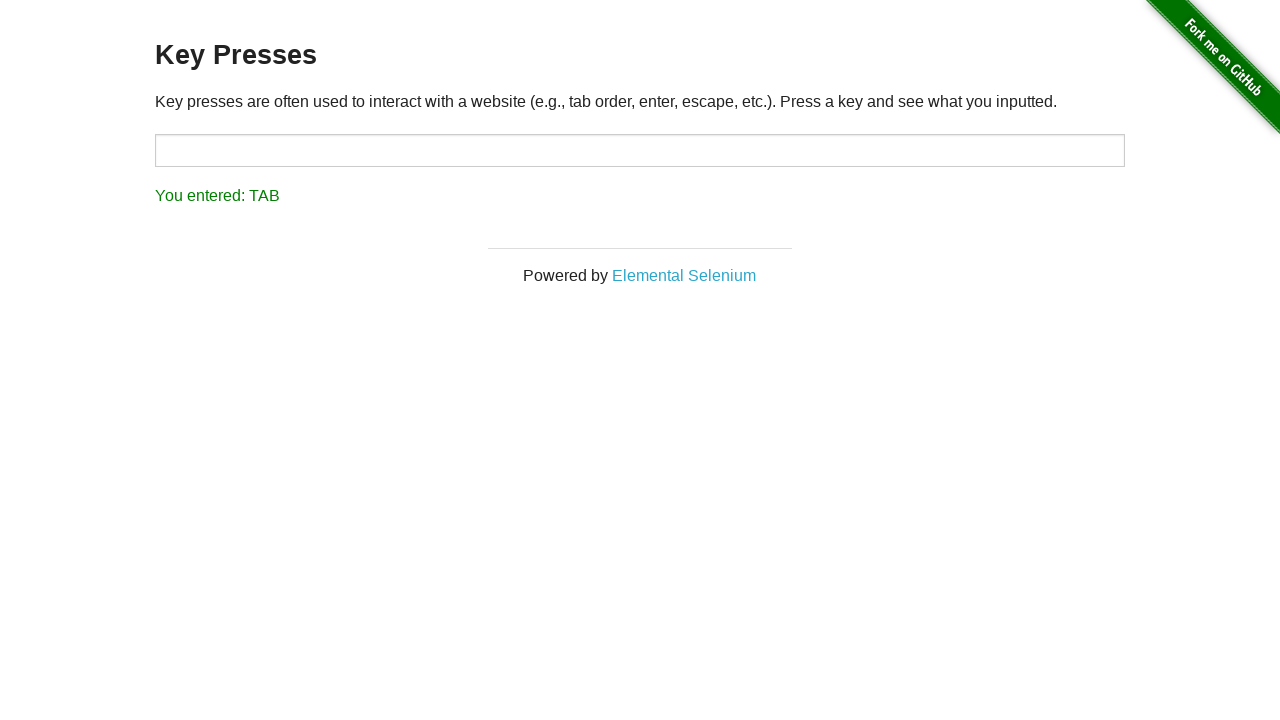

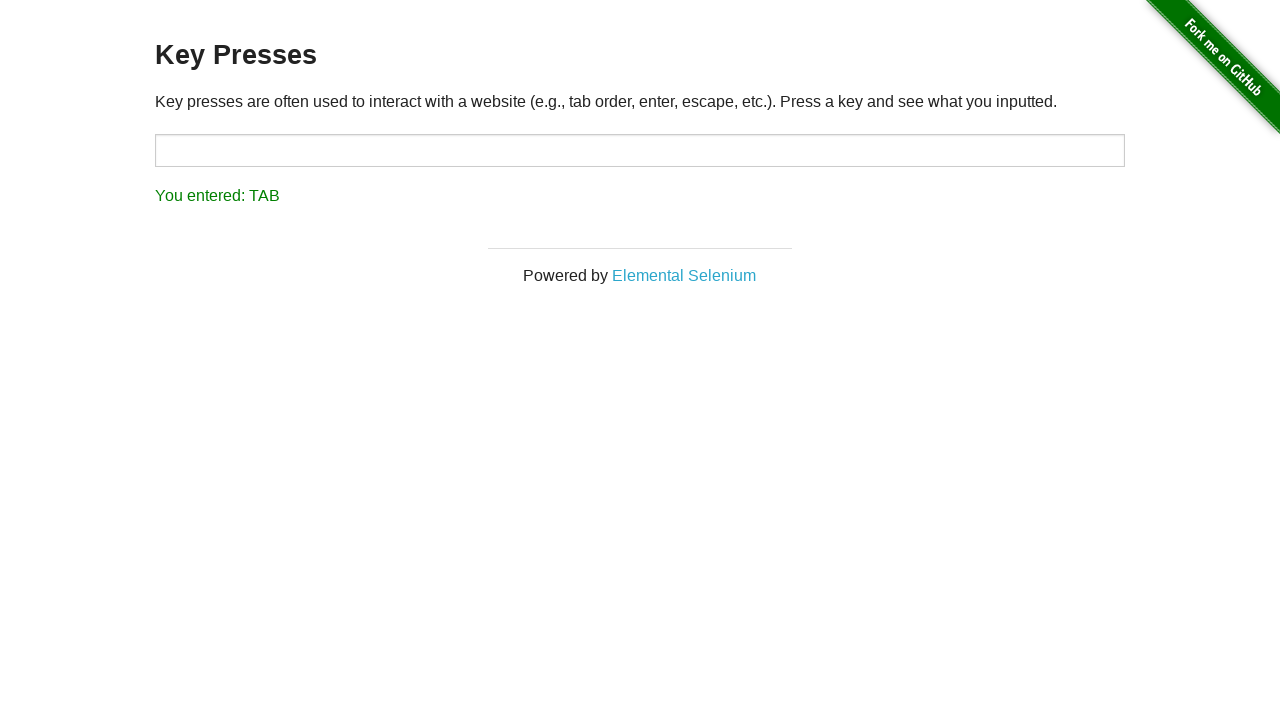